Tests basic interactions on a demo website by clicking a radio button and verifying text content of a heading element

Starting URL: https://omayo.blogspot.com/

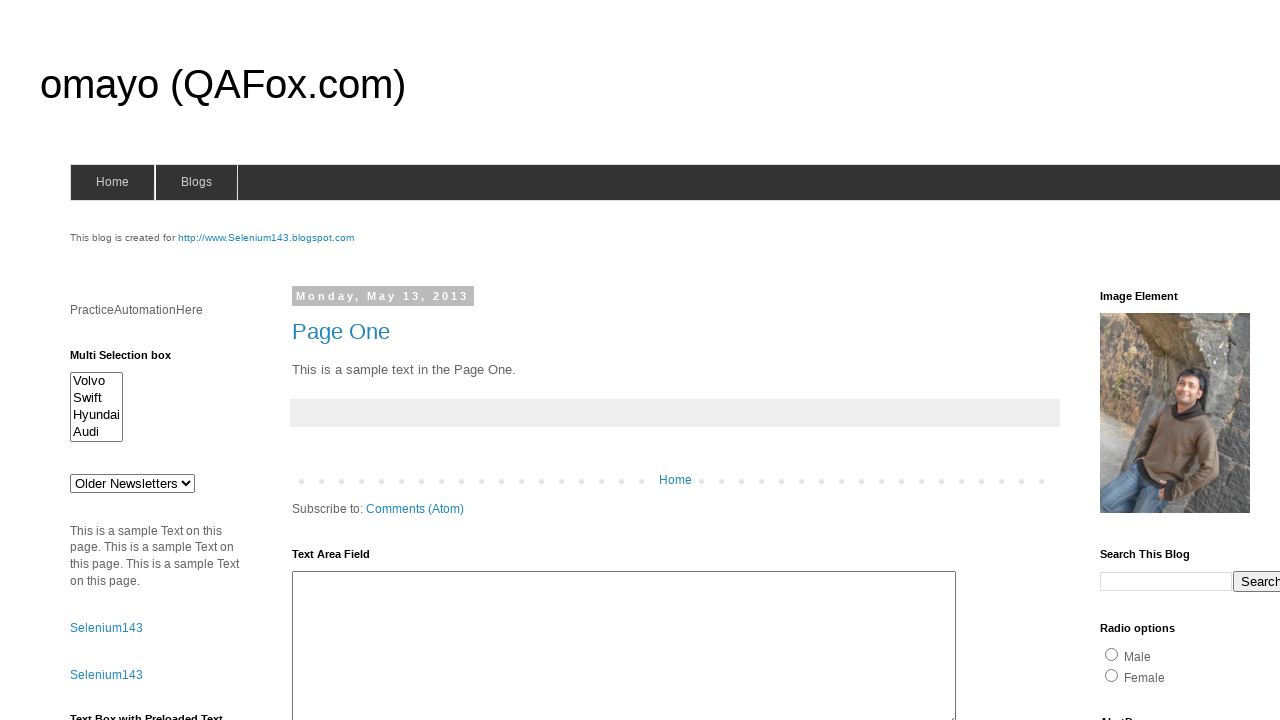

Clicked the second radio button at (1112, 675) on #radio2
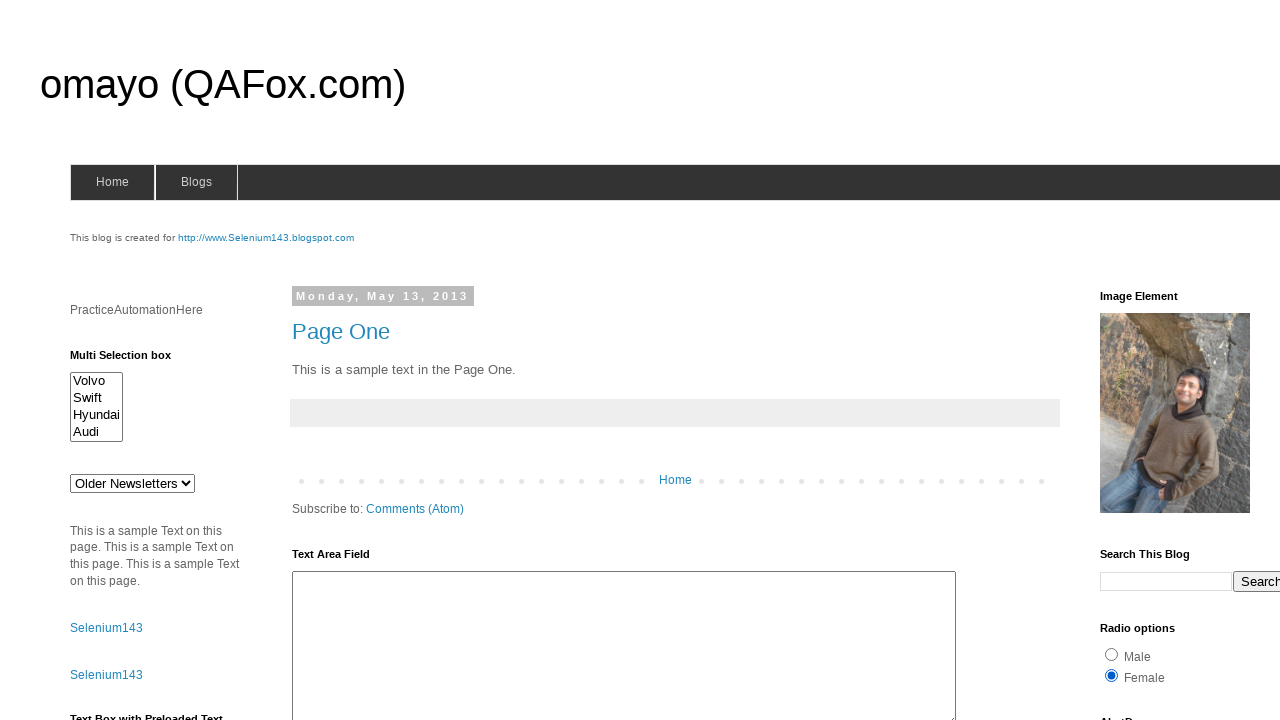

Waited for 'Search This Blog' heading to become visible
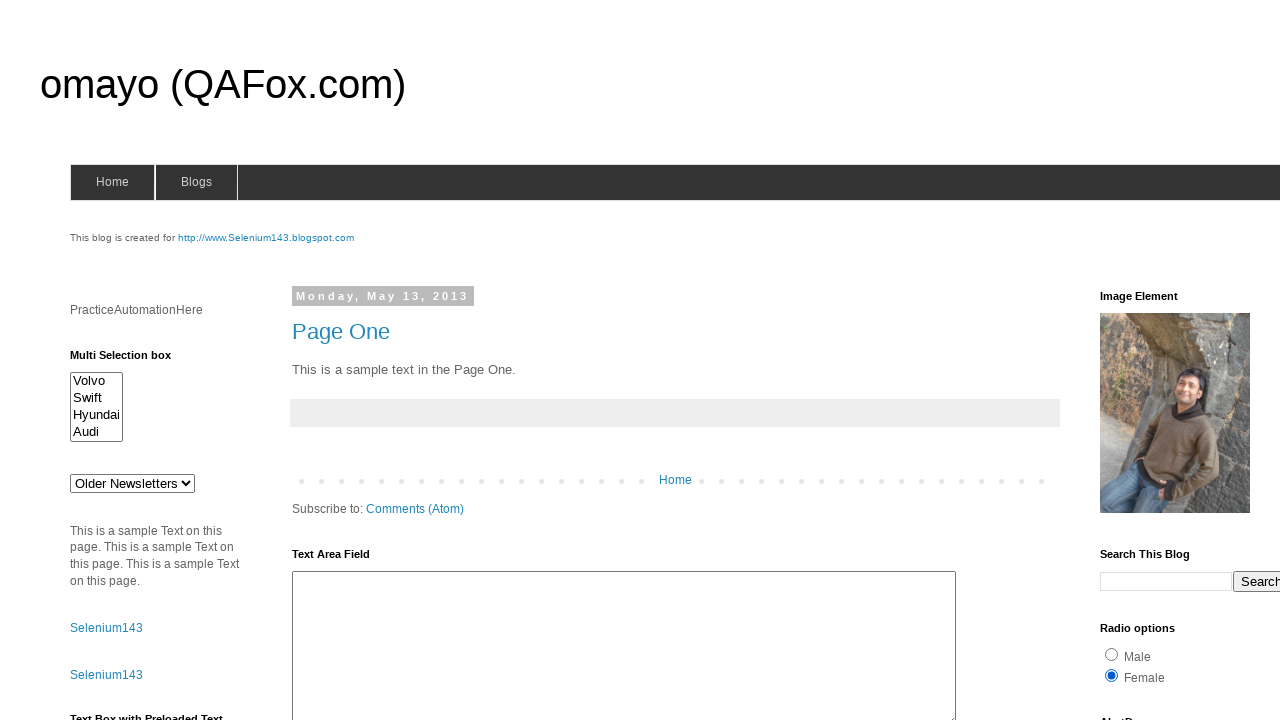

Retrieved text content from heading: 'Search This Blog'
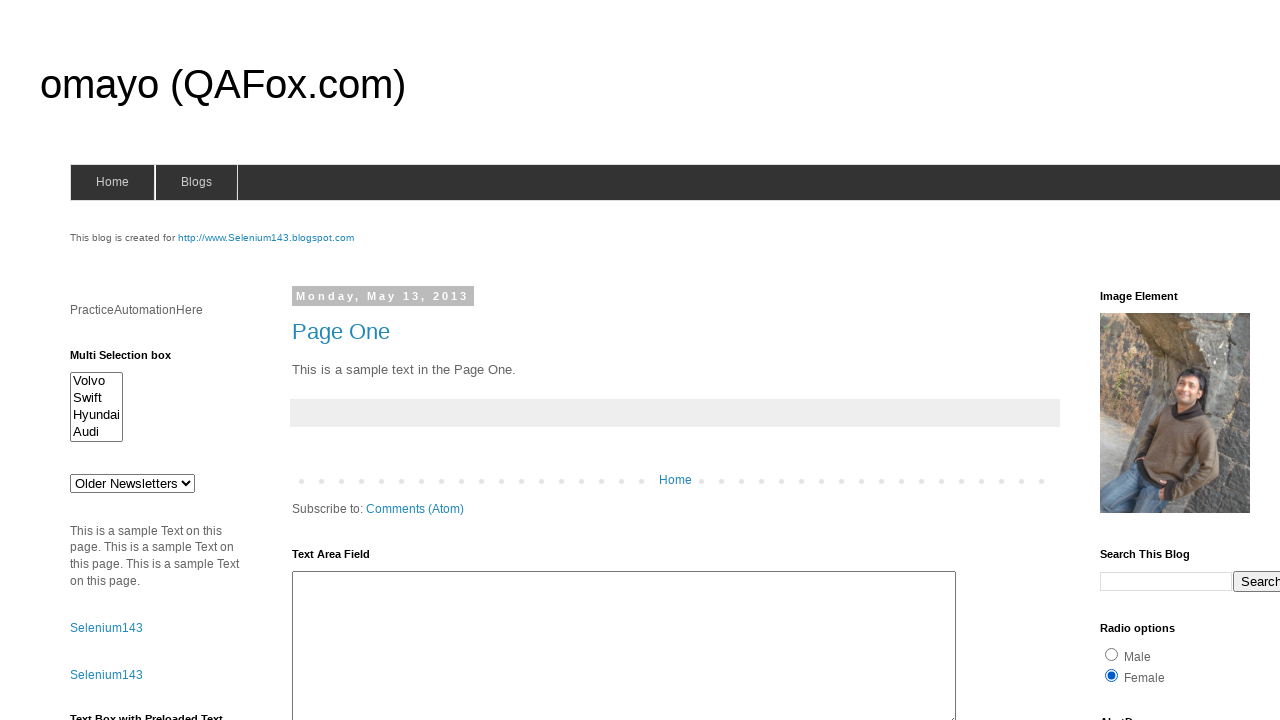

Printed heading text content to console
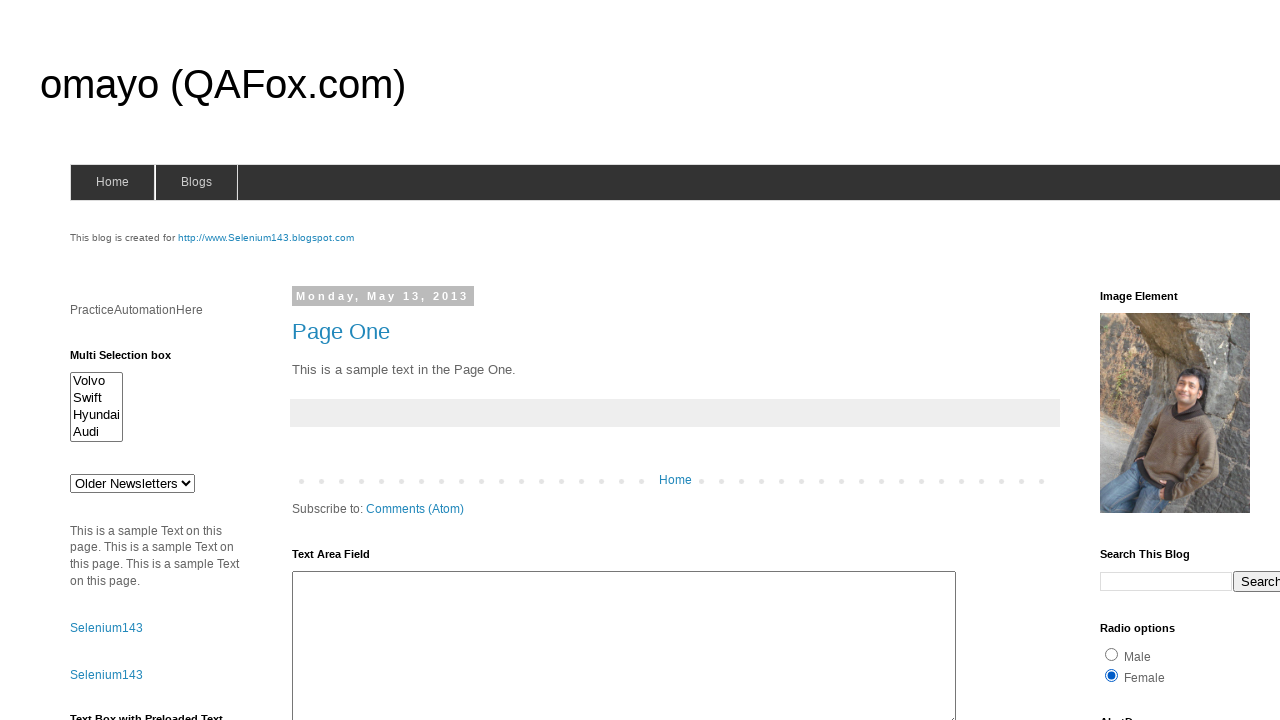

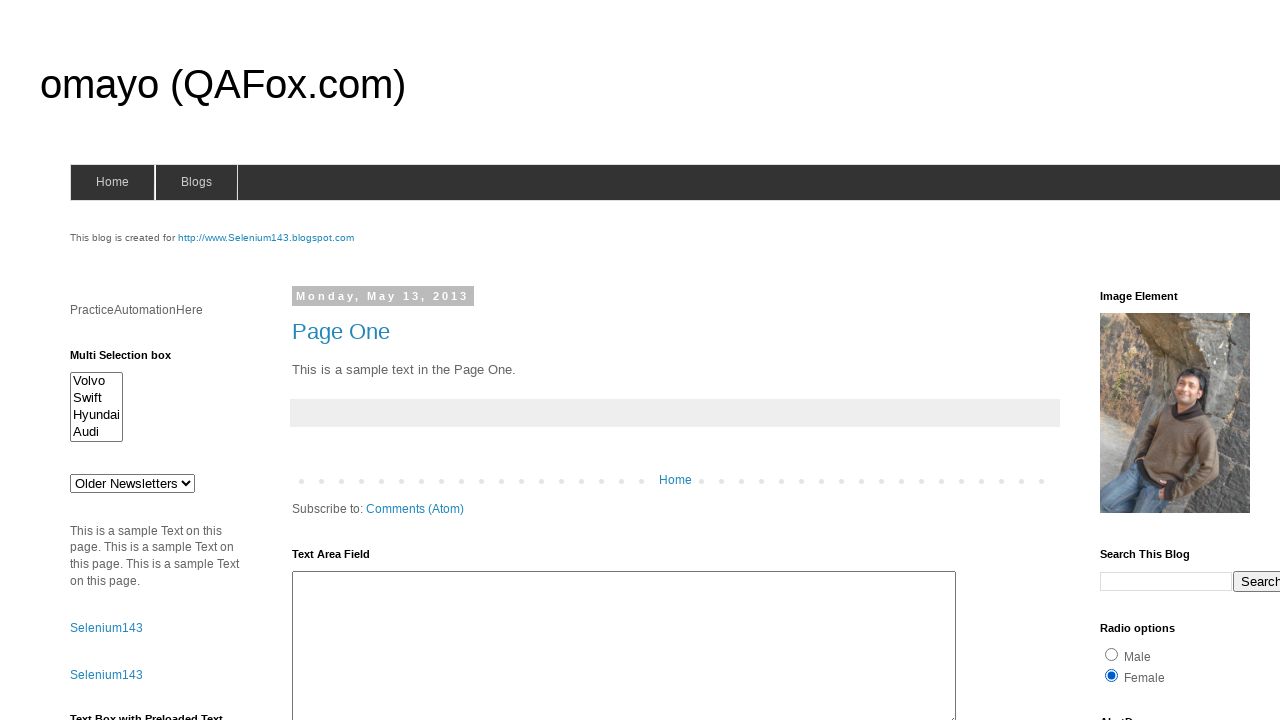